Clicks the link to navigate to the second page and verifies the URL and page content

Starting URL: https://bonigarcia.dev/selenium-webdriver-java/navigation1.html

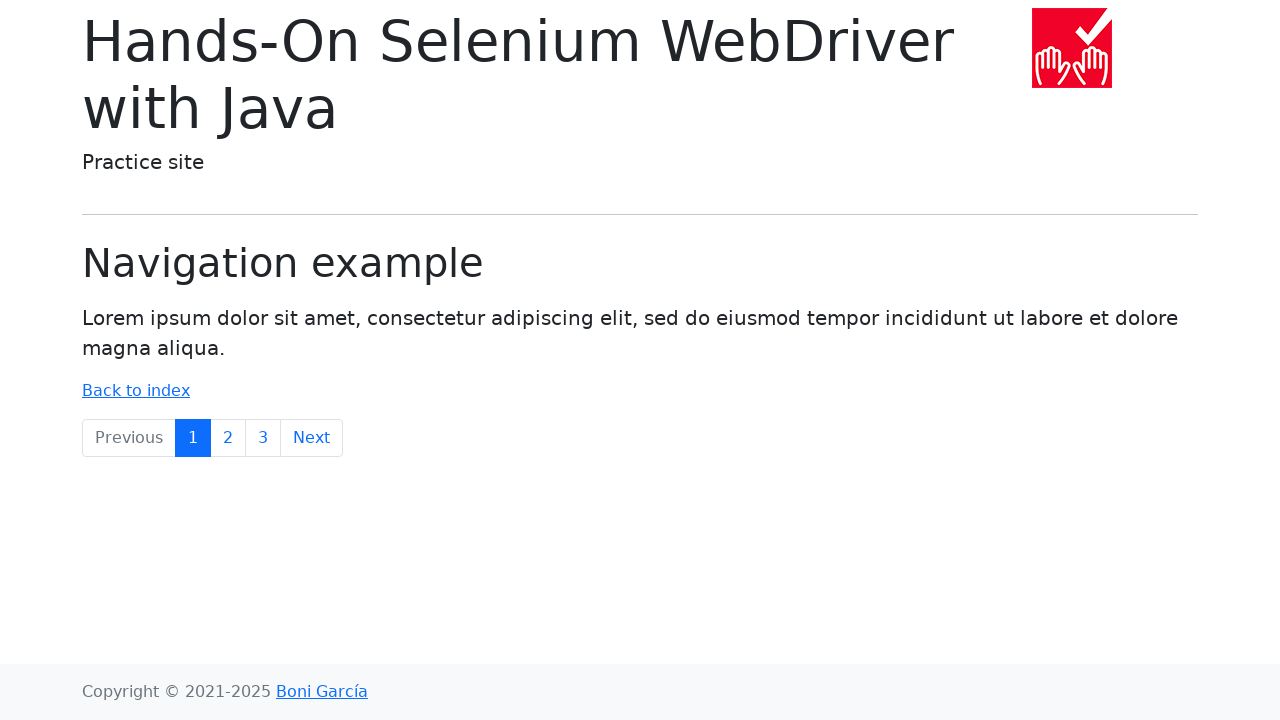

Clicked link to navigate to second page (navigation2.html) at (228, 438) on a[href='navigation2.html']
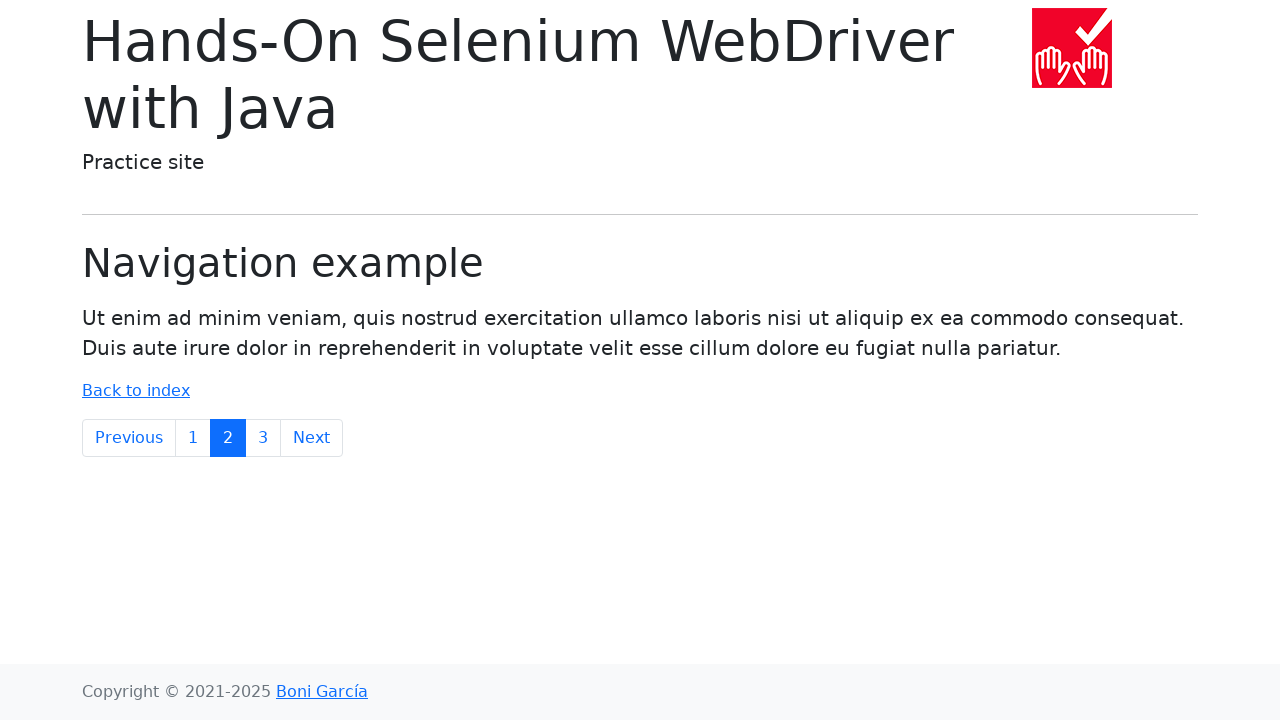

Verified URL changed to navigation2.html page
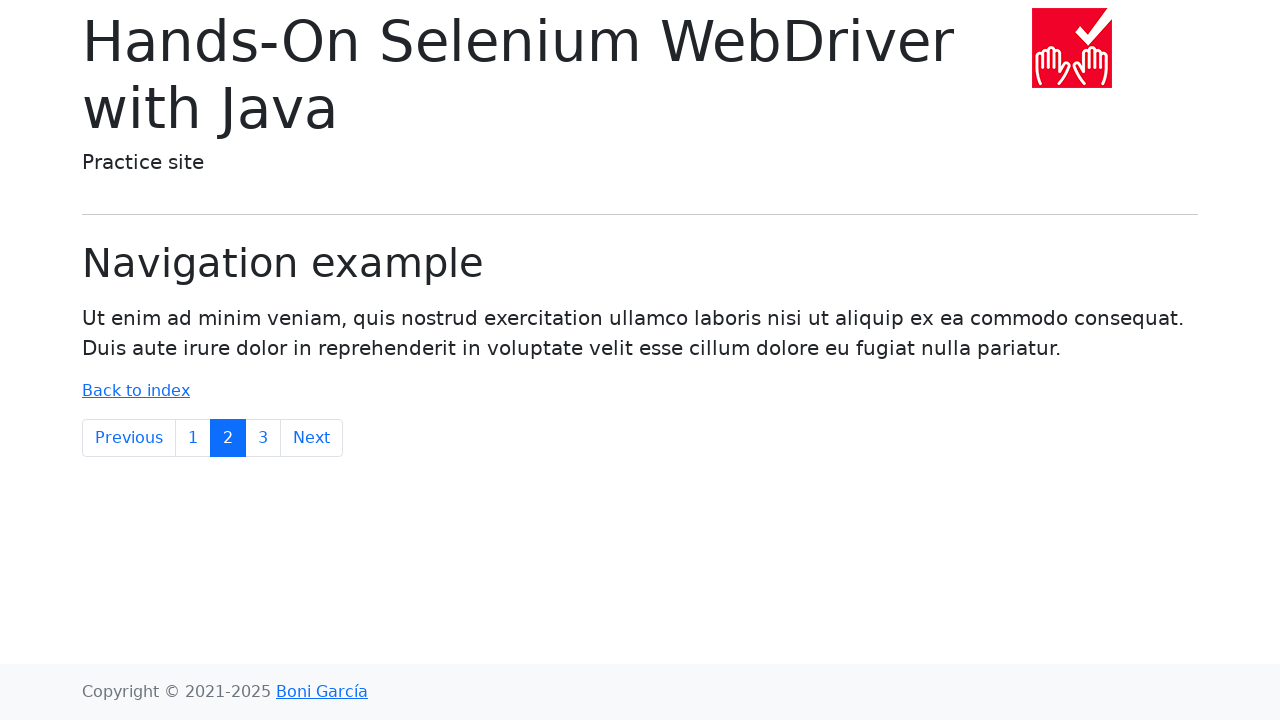

Located lead text element on second page
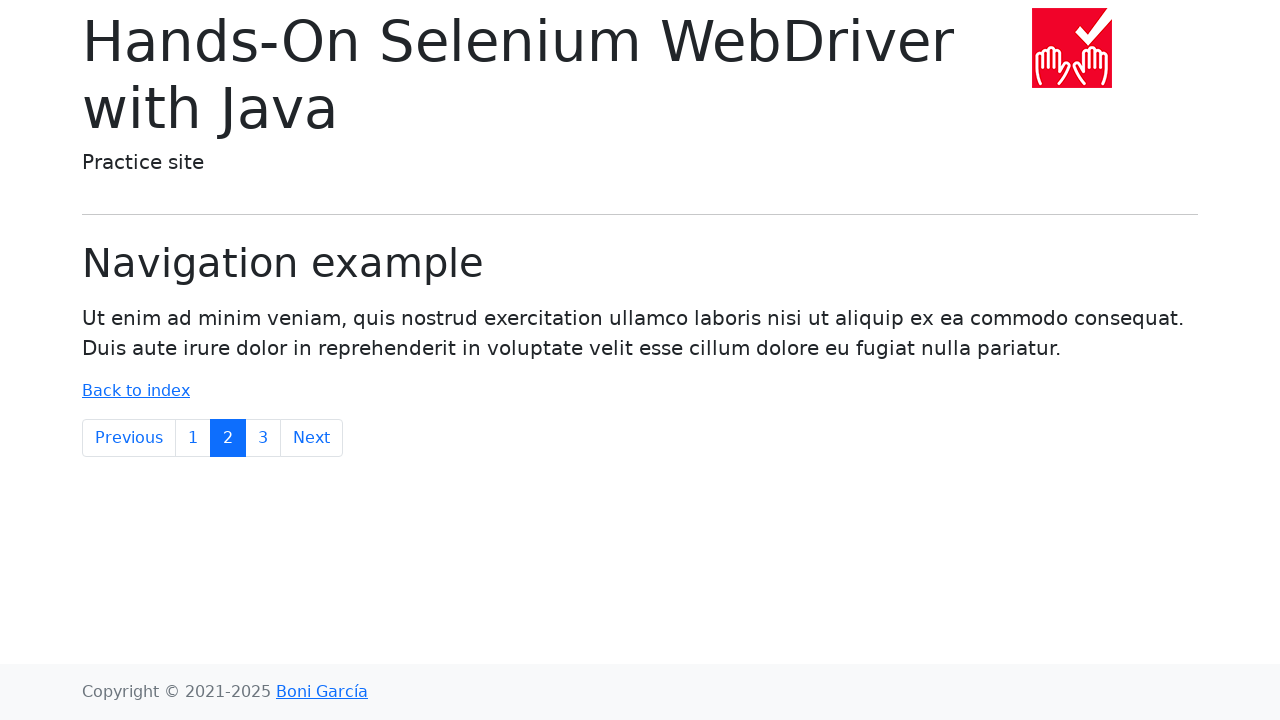

Verified page content contains expected text 'Ut enim' or 'Ut endim'
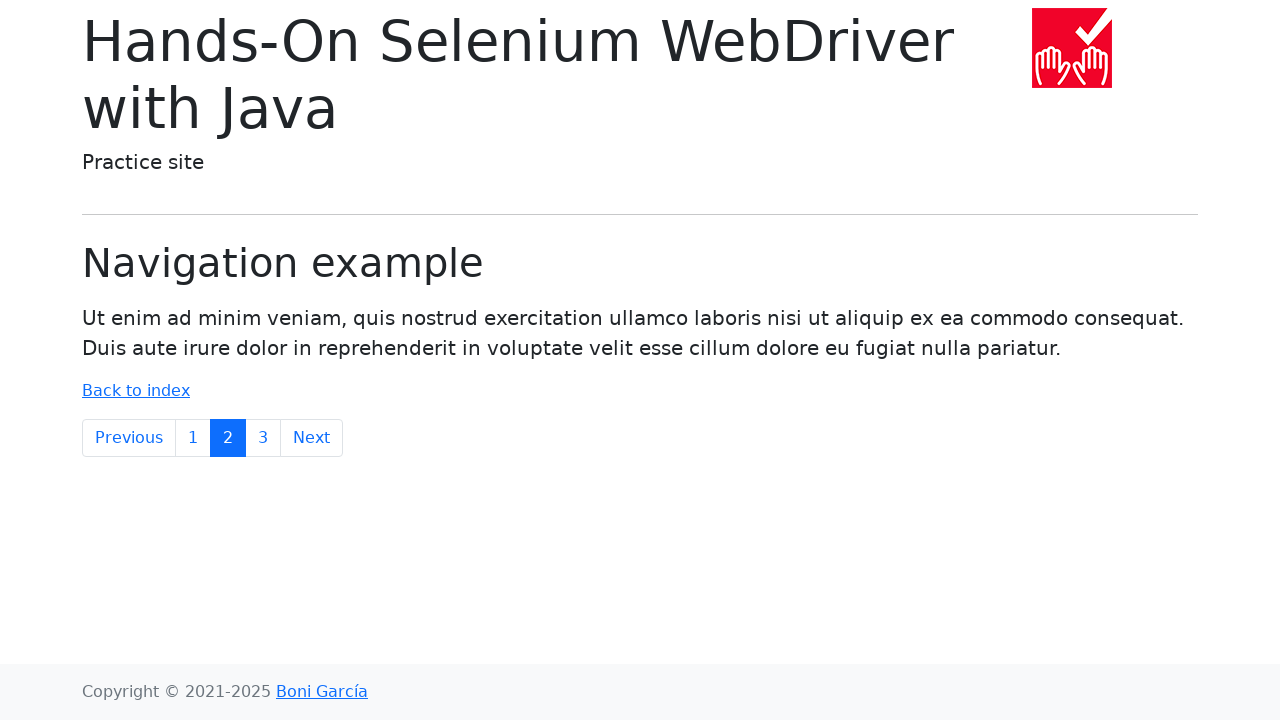

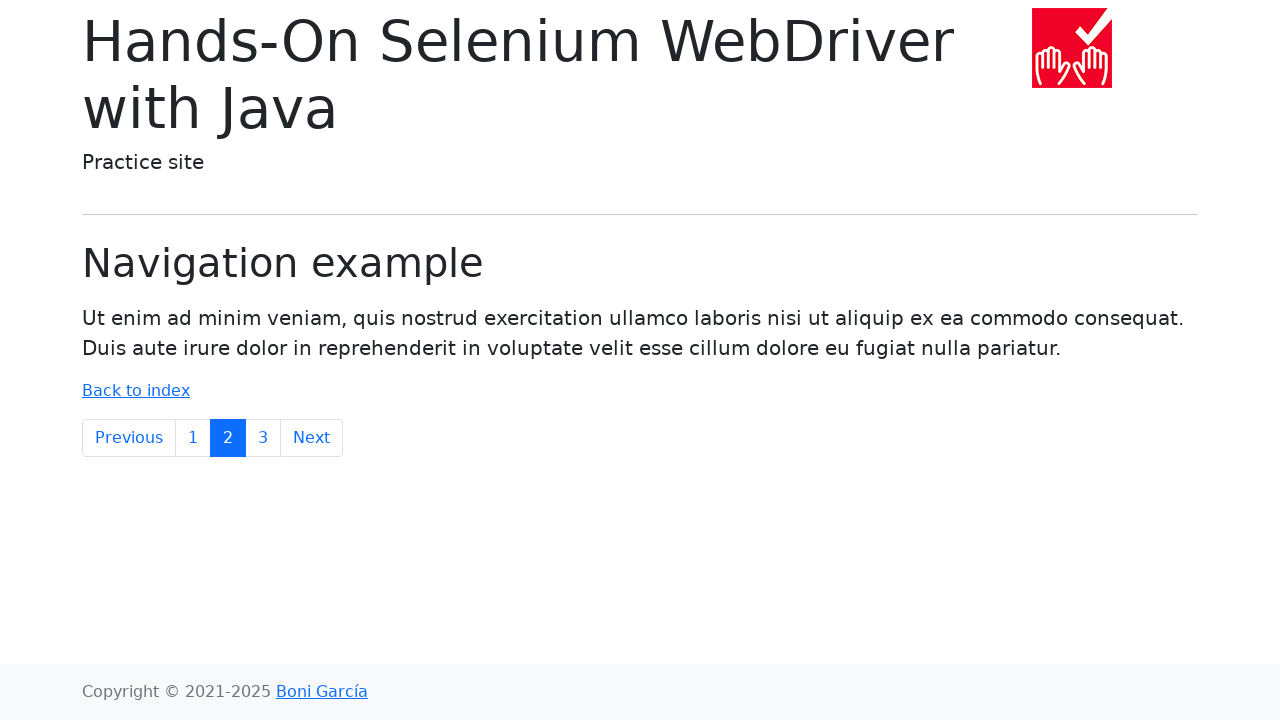